Navigates to the Emart24 promotional events page (1+1 deals) and verifies that product listings with names, prices, and images are displayed on the page.

Starting URL: https://www.emart24.co.kr/goods/event?search=&category_seq=1&align=

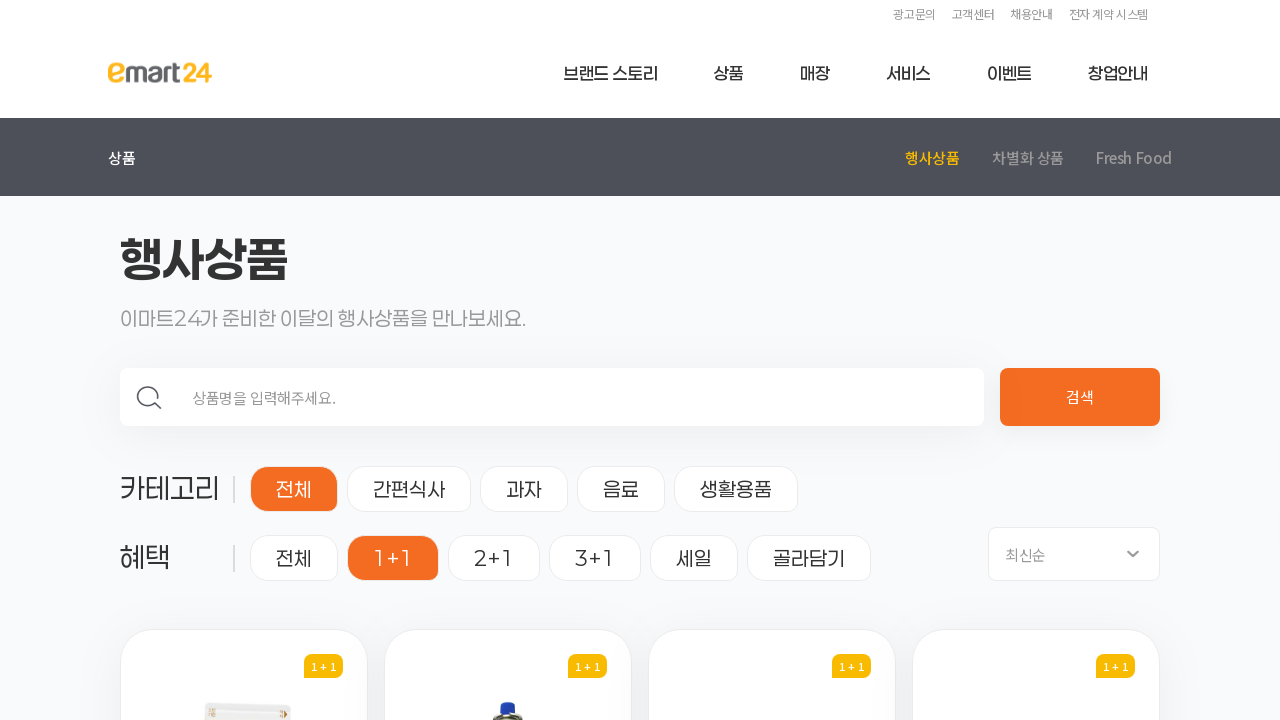

Waited for product images to load on page
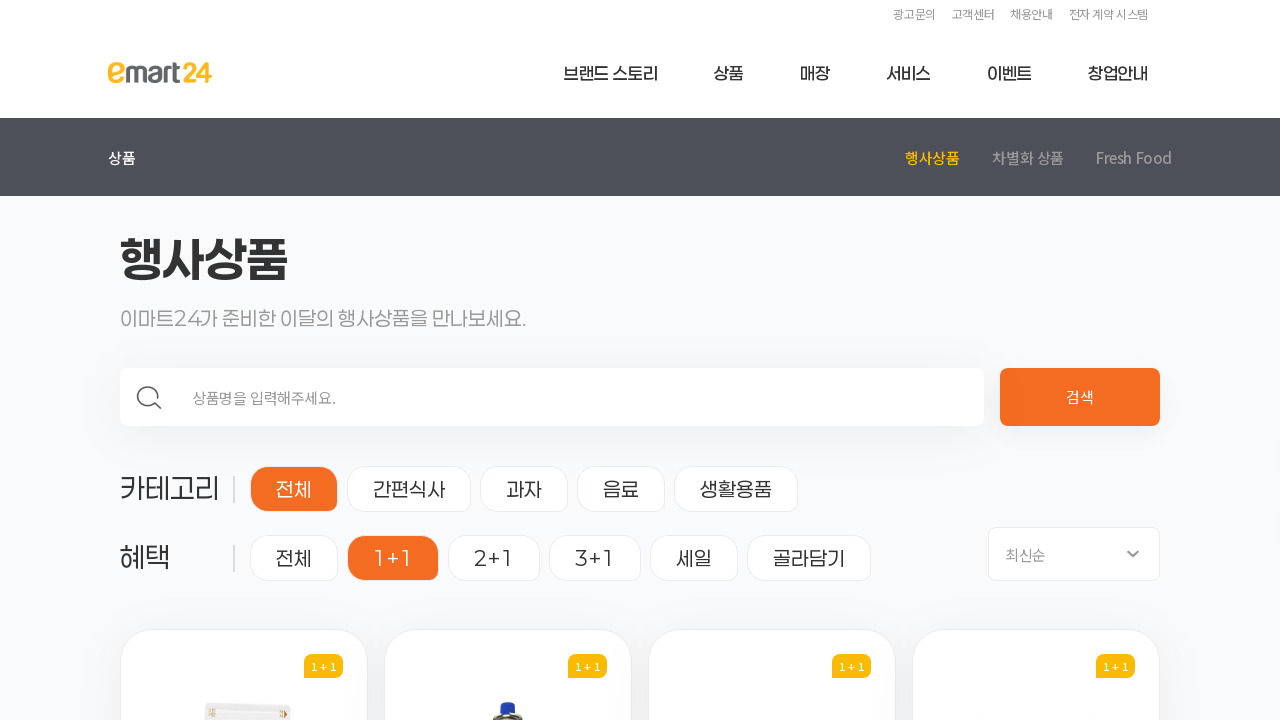

Verified product name elements are present
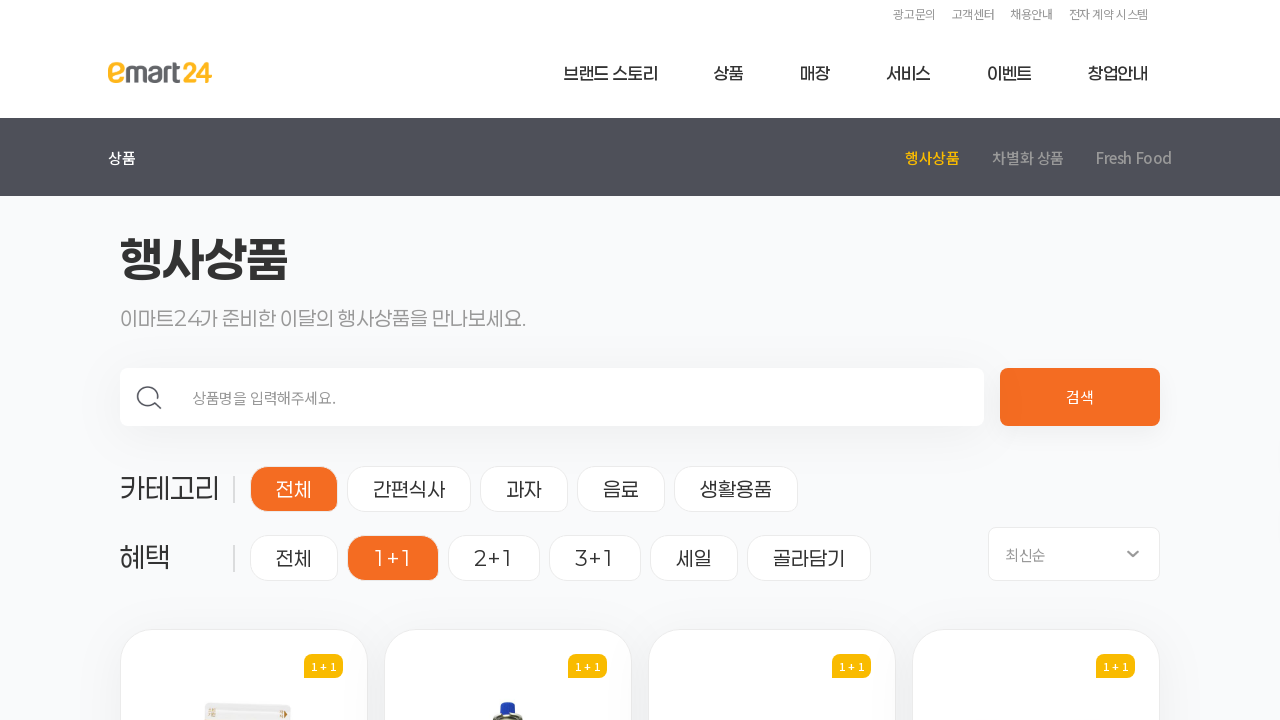

Verified product price elements are present
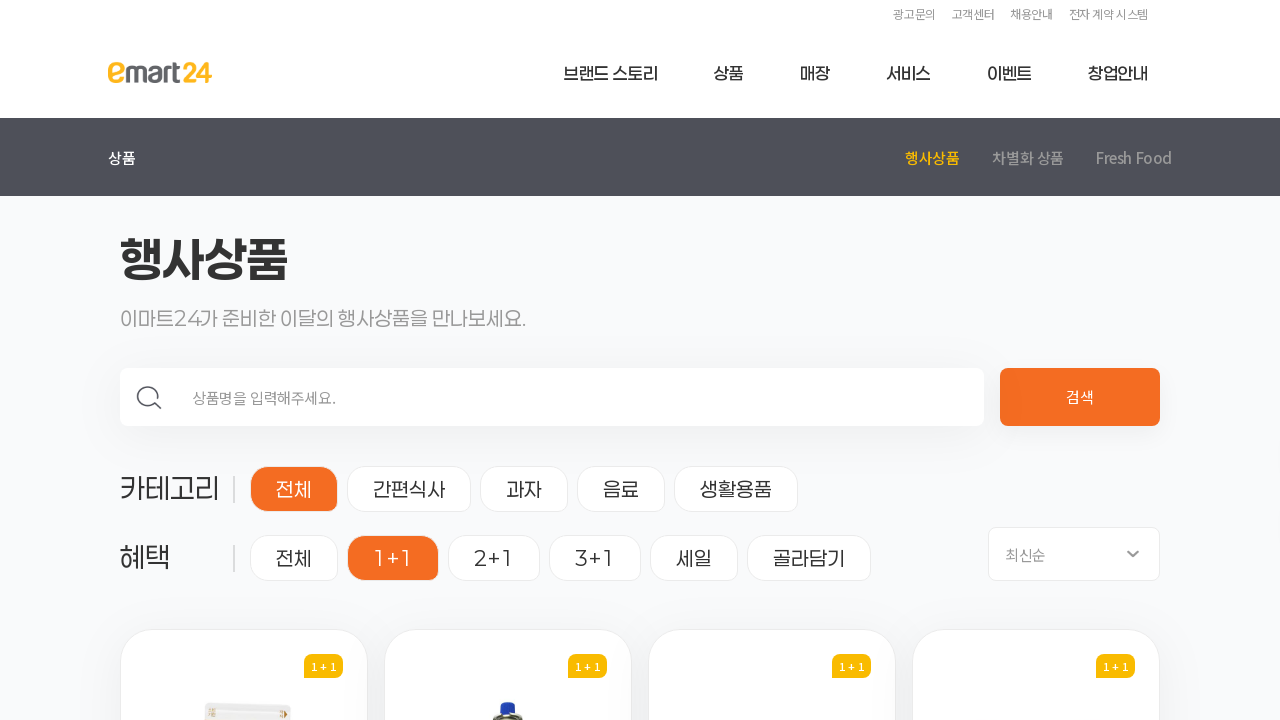

Navigated to page 2 of promotional events
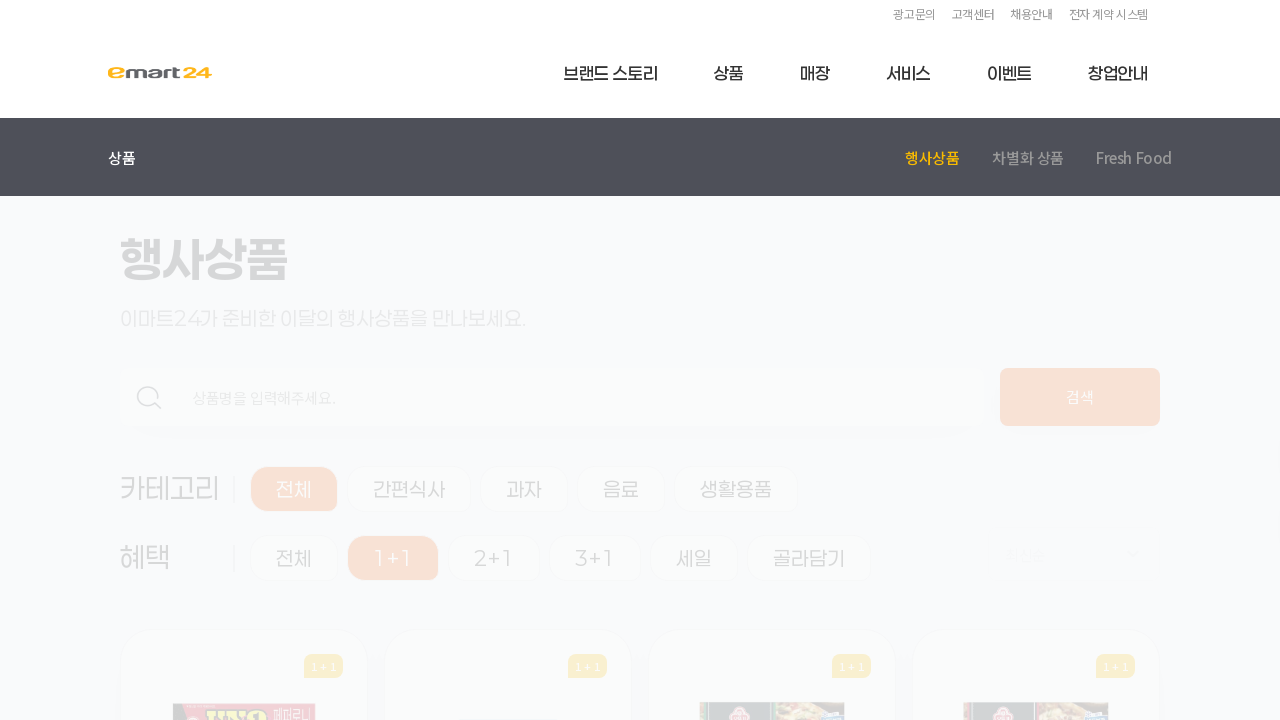

Waited for product images to load on page 2
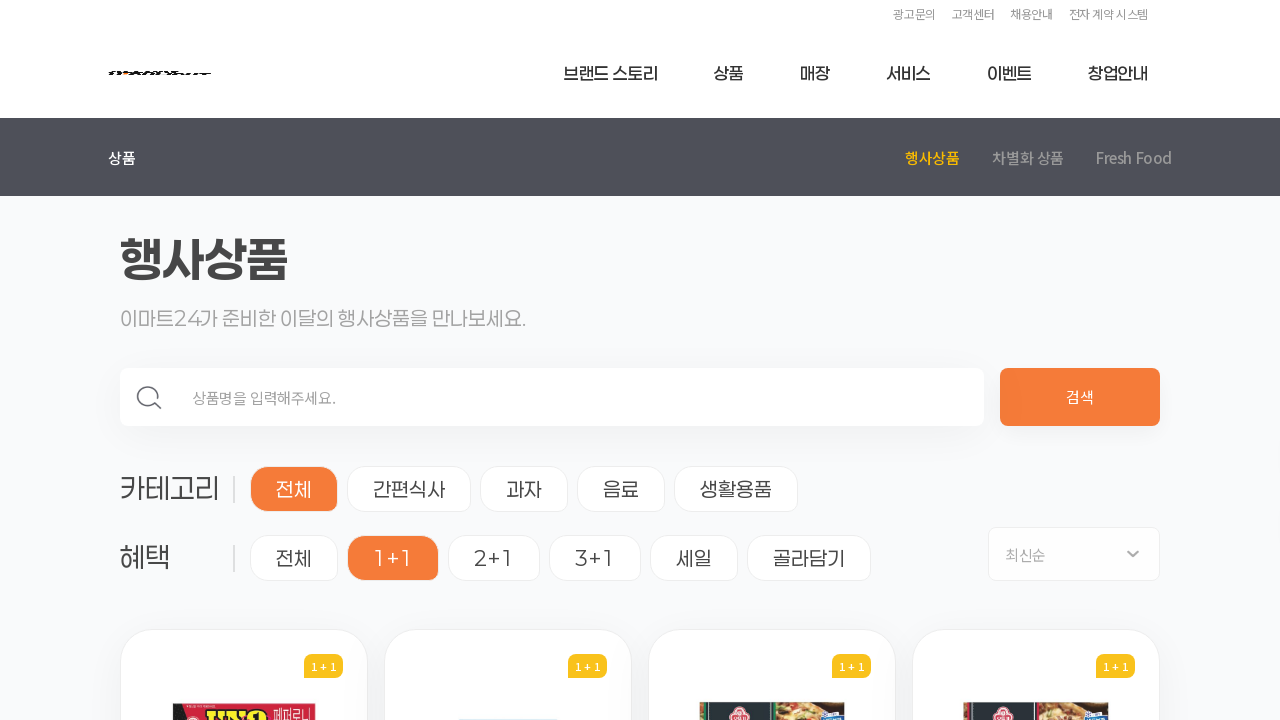

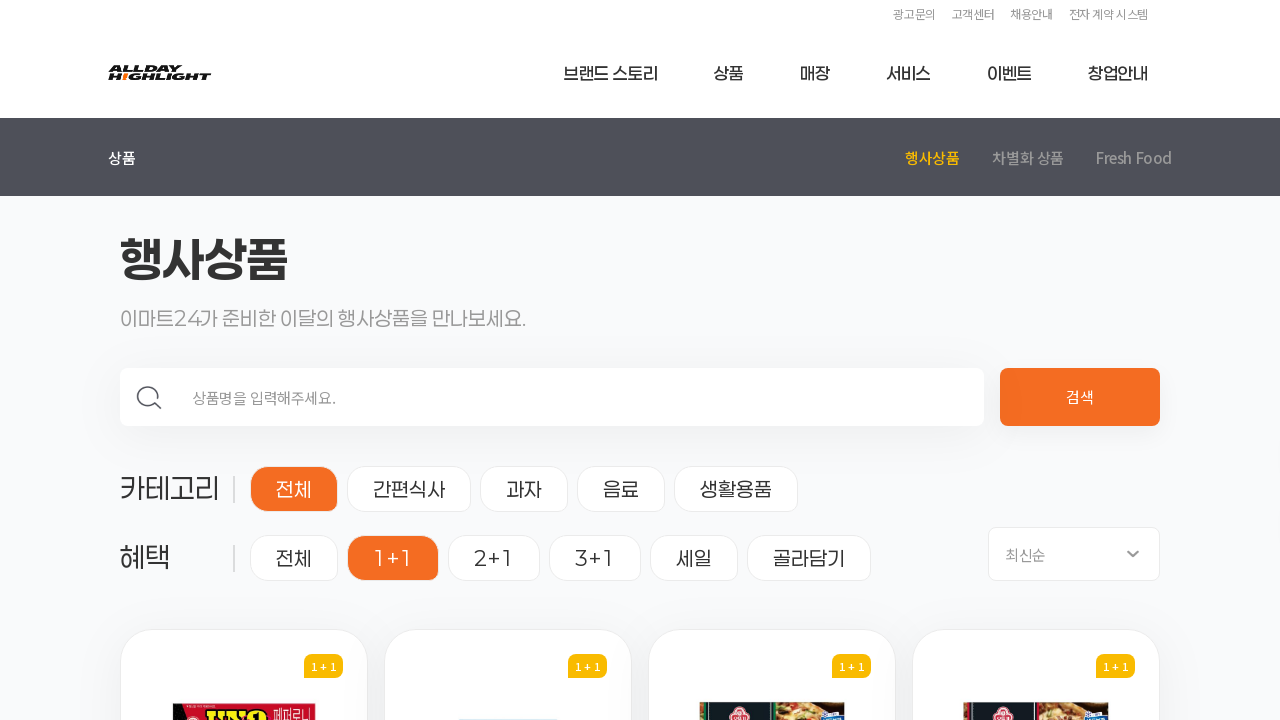